Waits for images to load and verifies the third image has the expected alt attribute

Starting URL: https://bonigarcia.dev/selenium-webdriver-java/loading-images.html

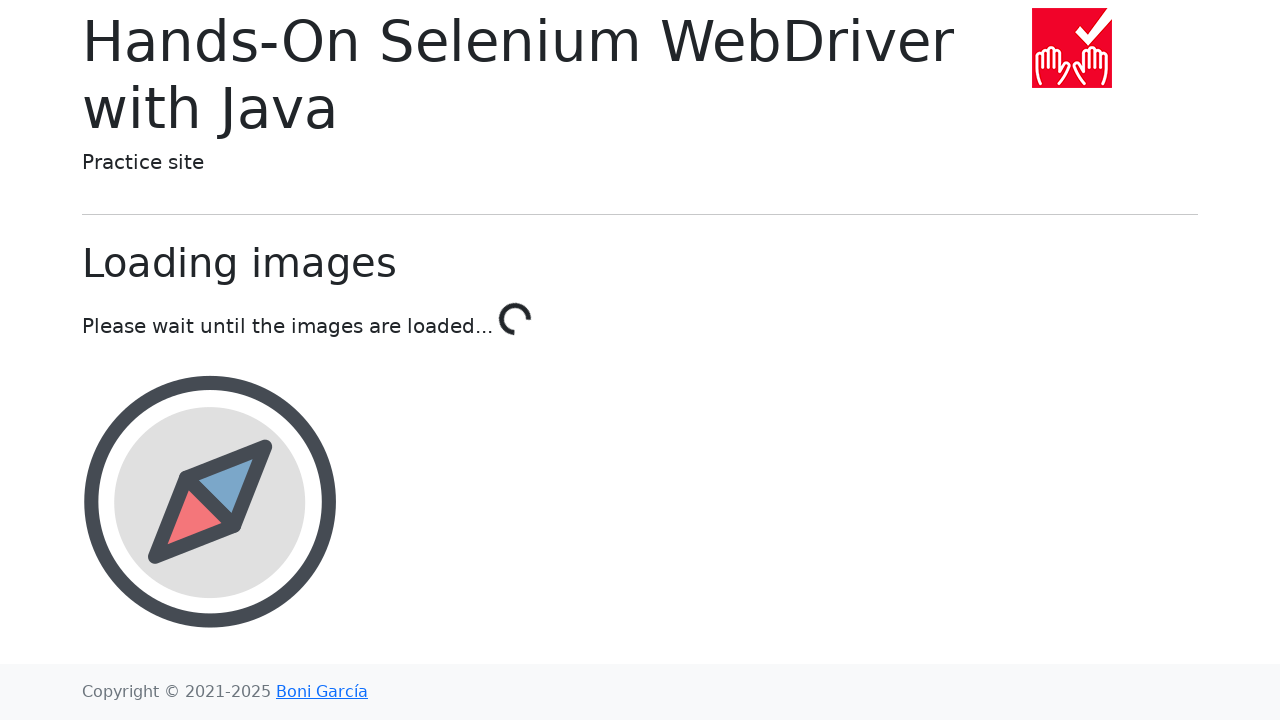

Navigated to loading images test page
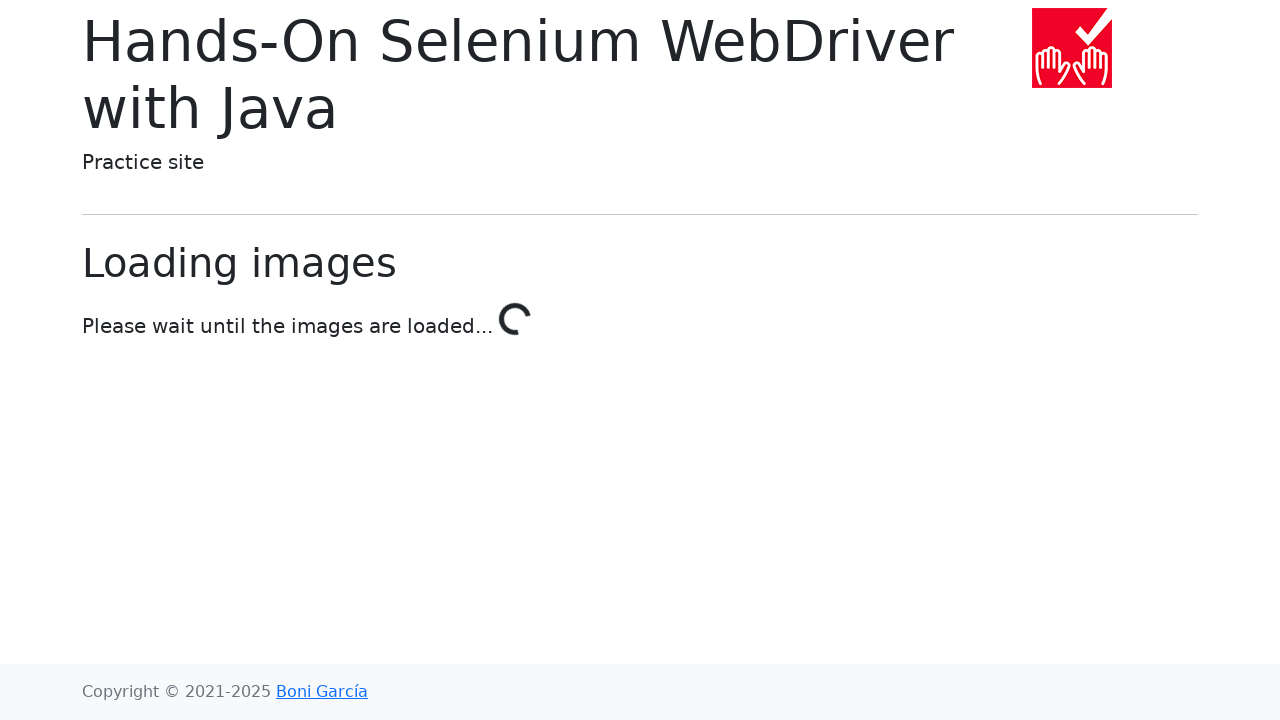

Waited 10 seconds for images to load
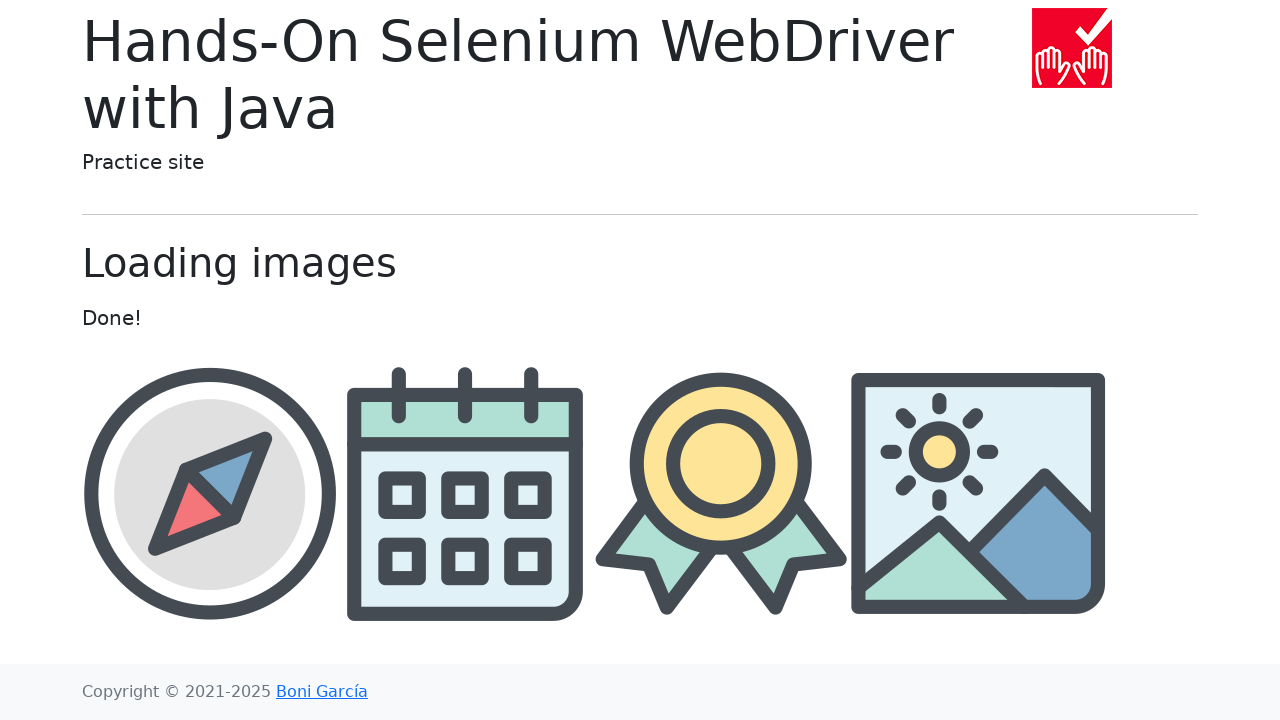

Located image container element
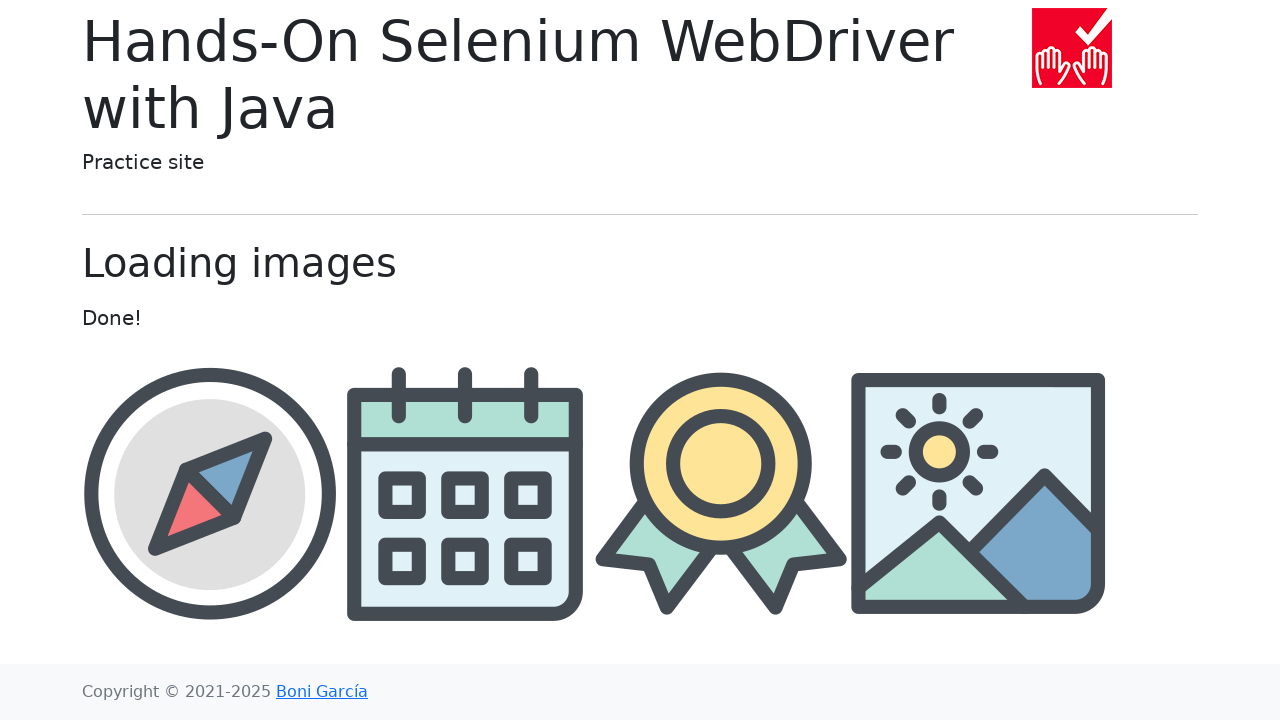

Retrieved all img elements from container
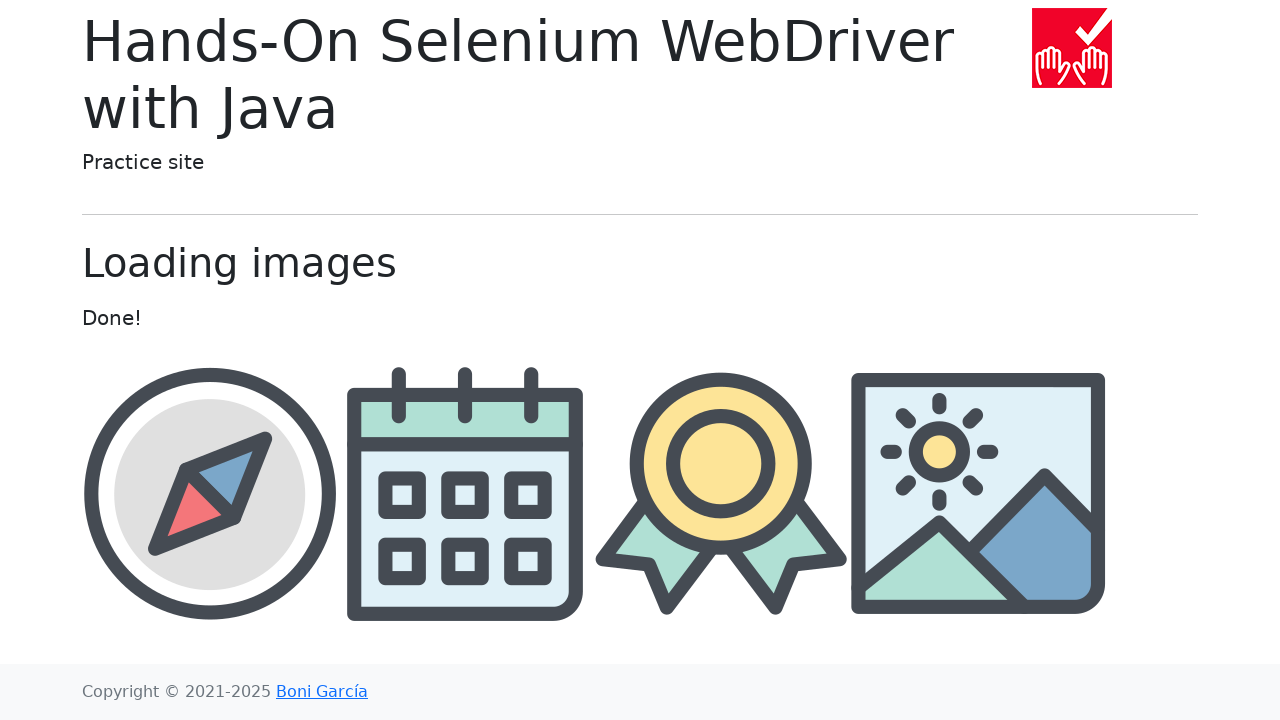

Verified third image has alt attribute 'award'
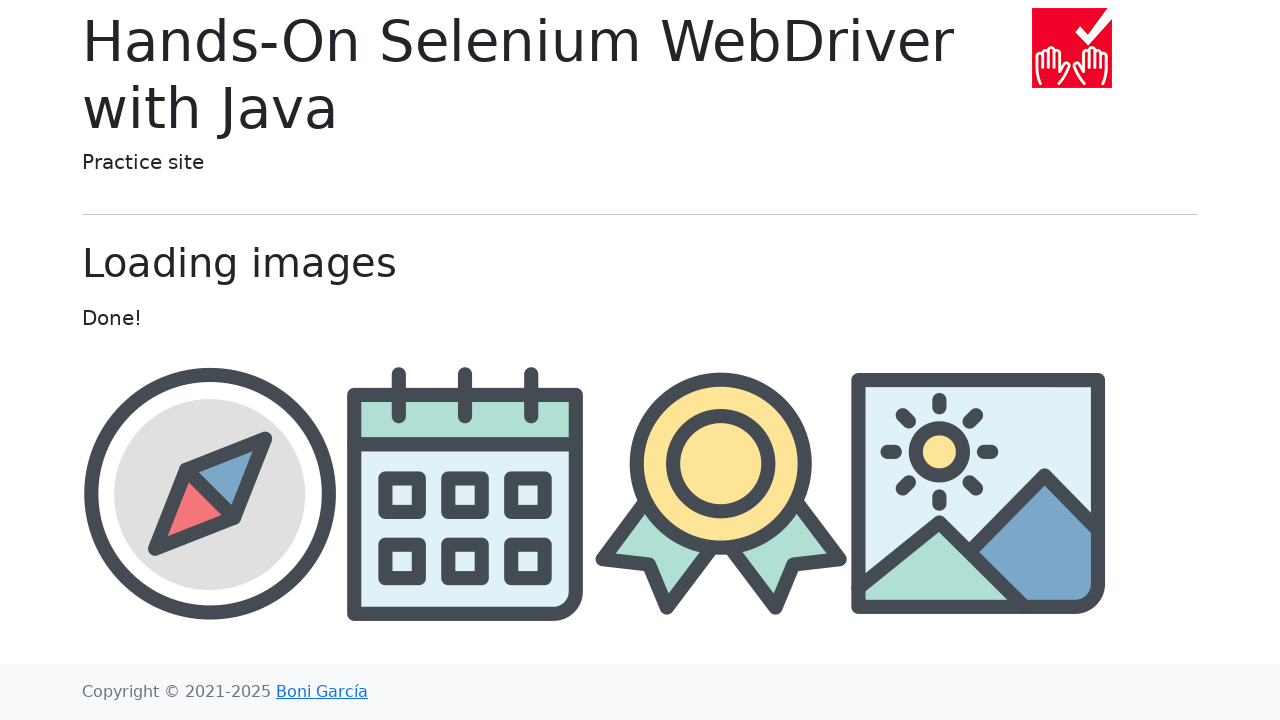

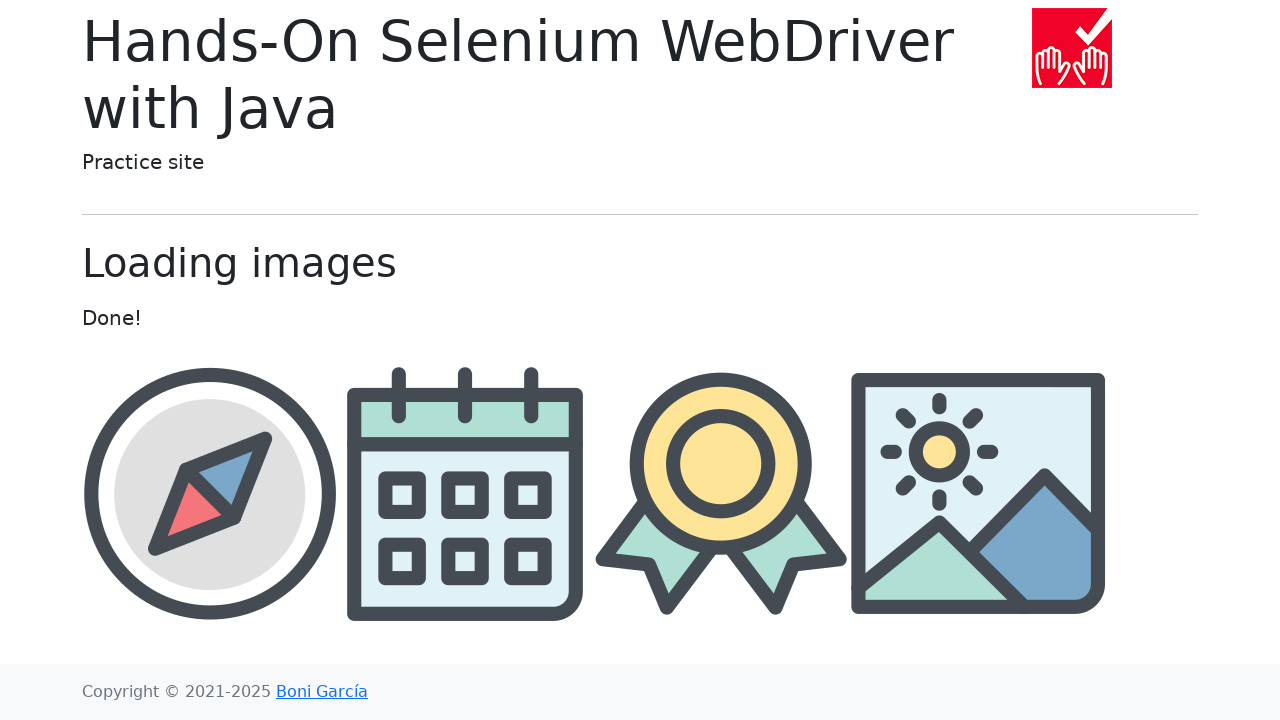